Tests successful login with valid credentials and verifies that 6 inventory items are displayed on the products page

Starting URL: https://www.saucedemo.com

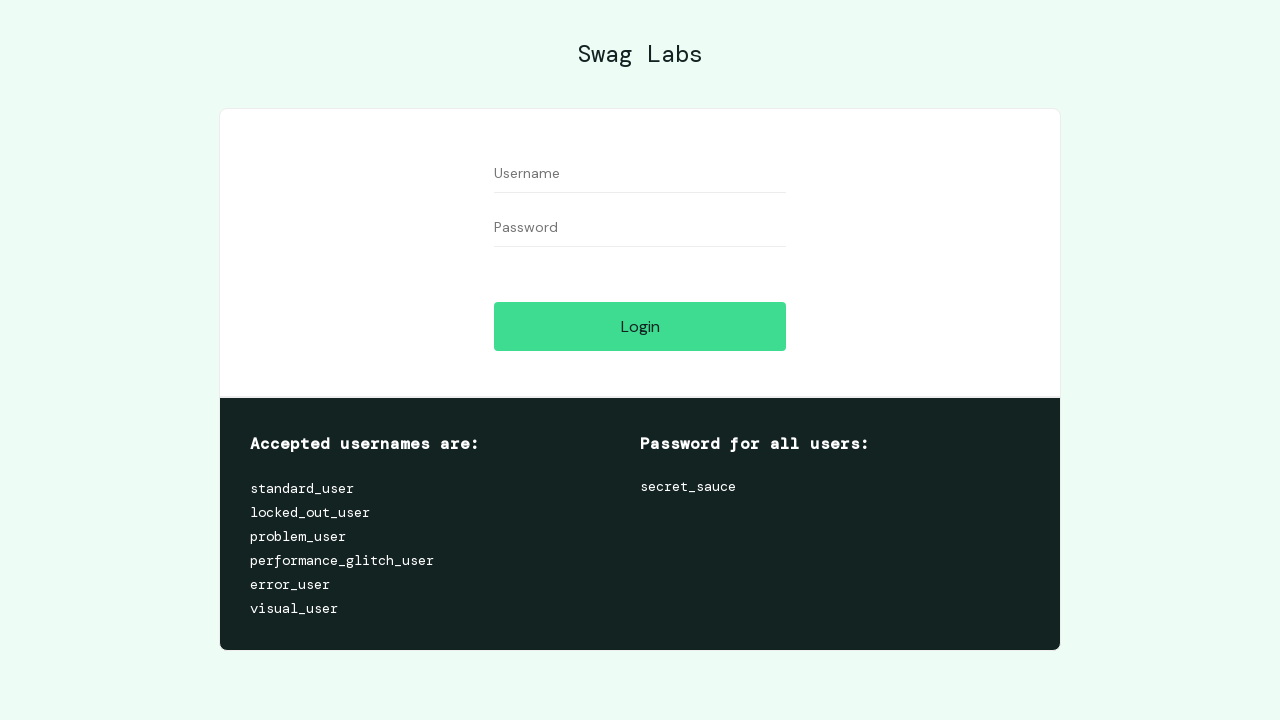

Filled username field with 'standard_user' on #user-name
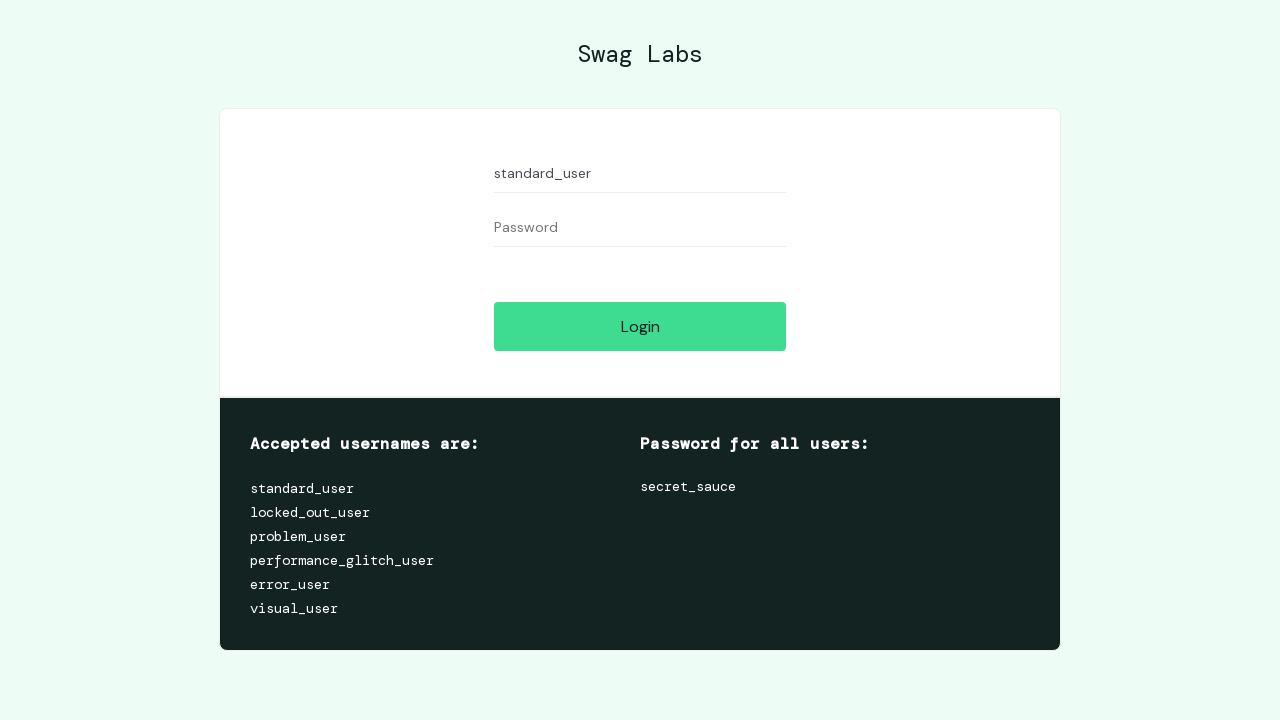

Filled password field with 'secret_sauce' on #password
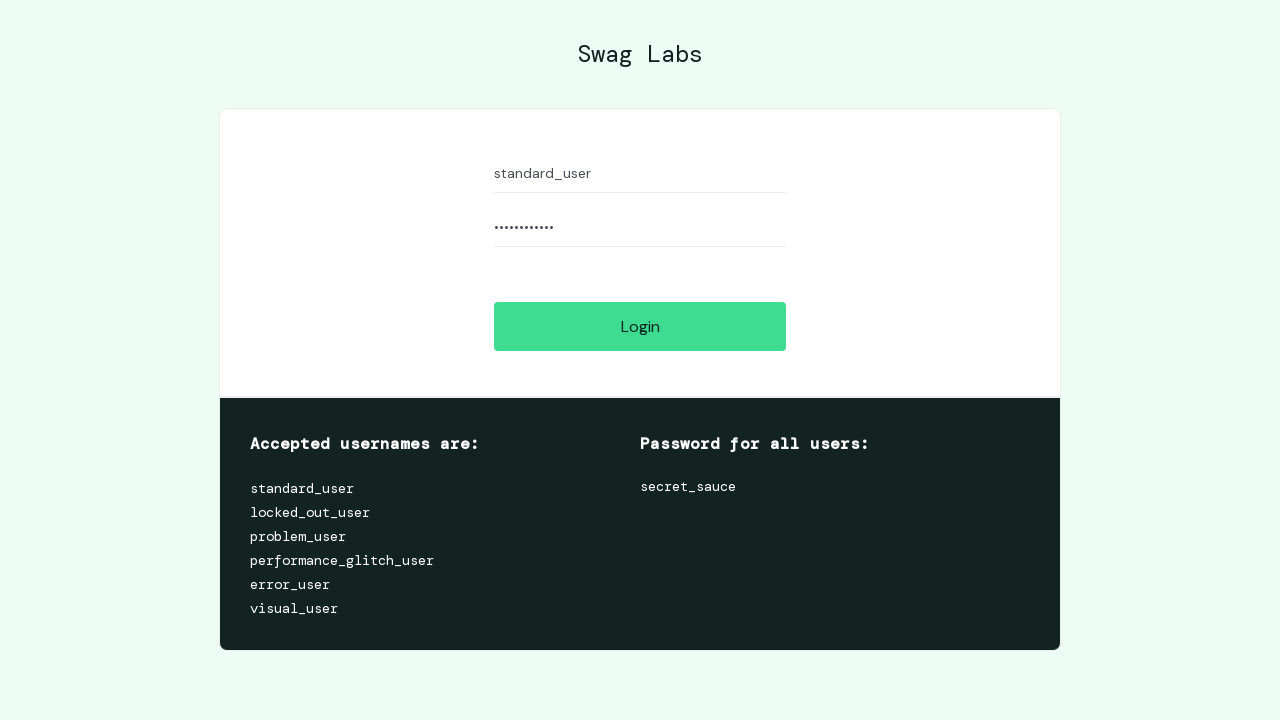

Clicked login button at (640, 326) on #login-button
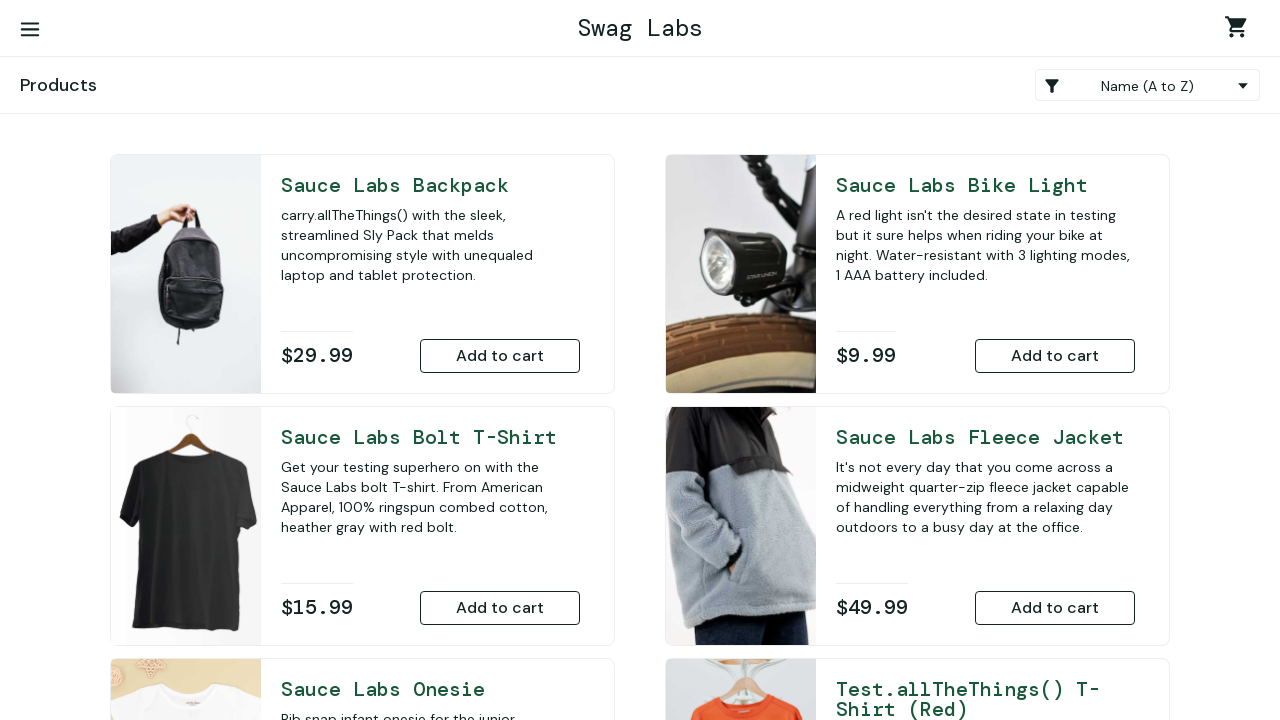

Inventory items loaded on products page
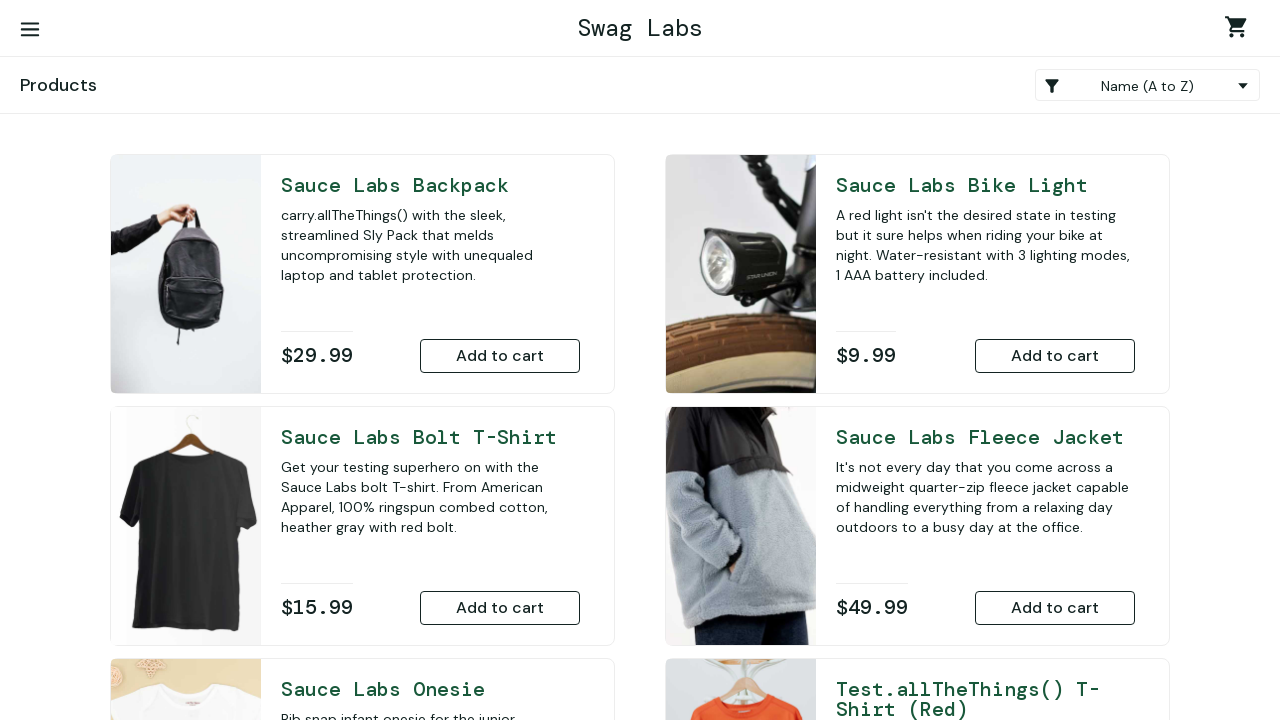

Located all inventory items - found 6 items
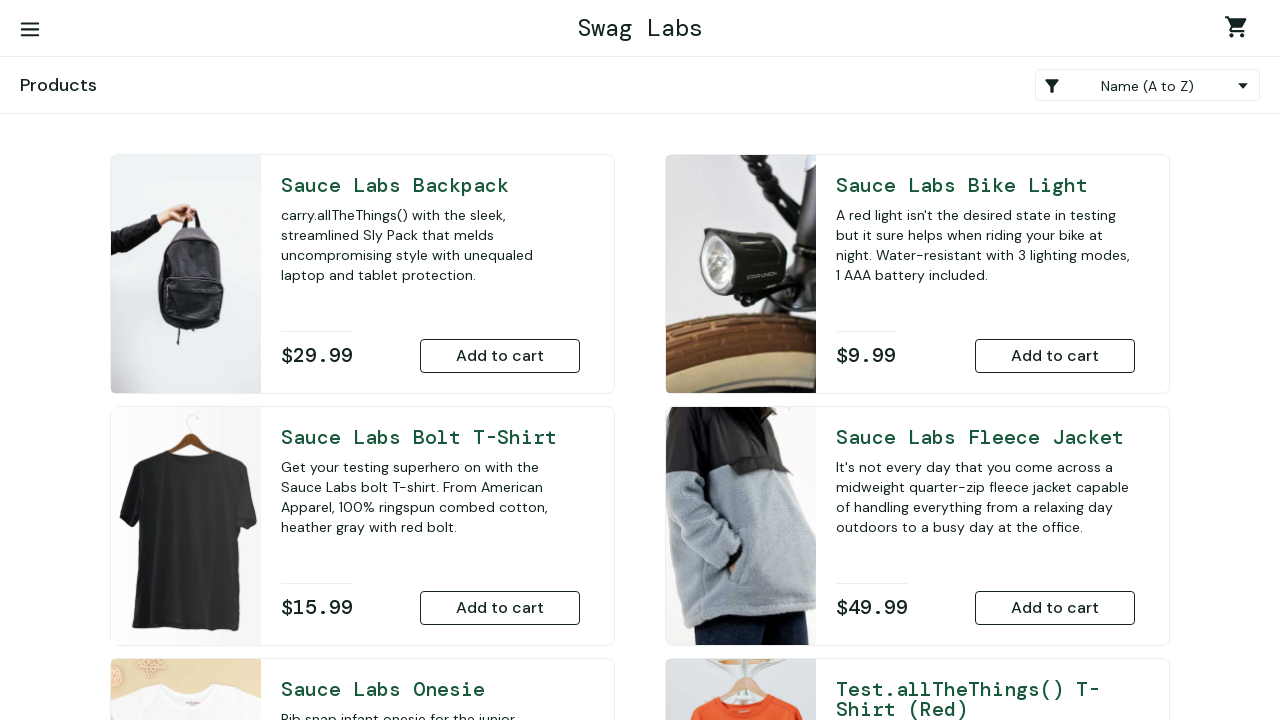

Verified that exactly 6 inventory items are displayed
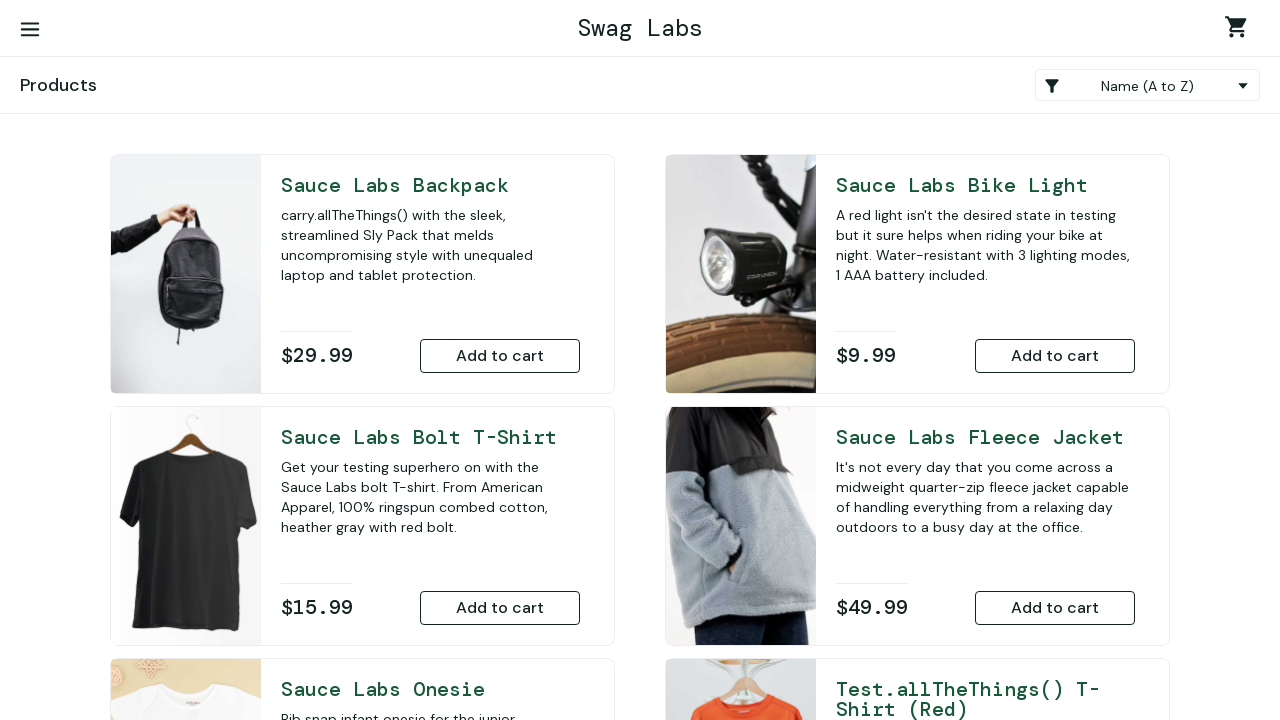

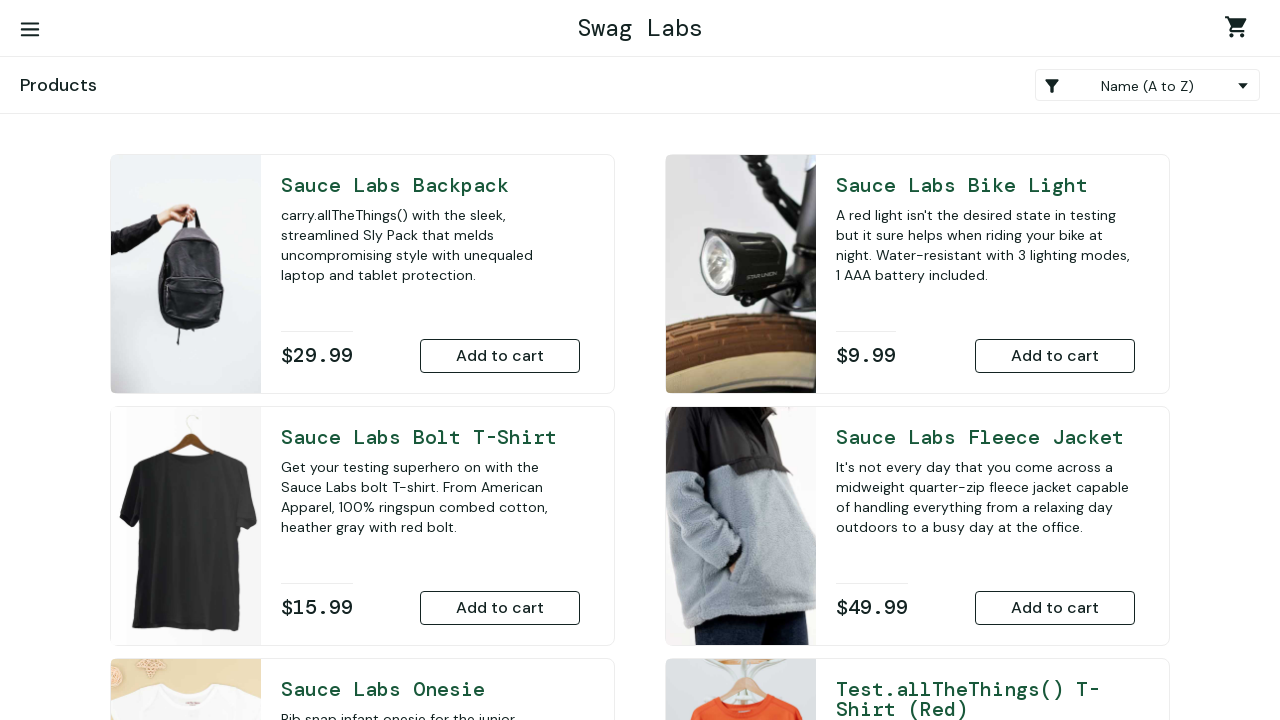